Navigates to Apple website and clicks on the Store link in the header menu

Starting URL: https://www.apple.com/

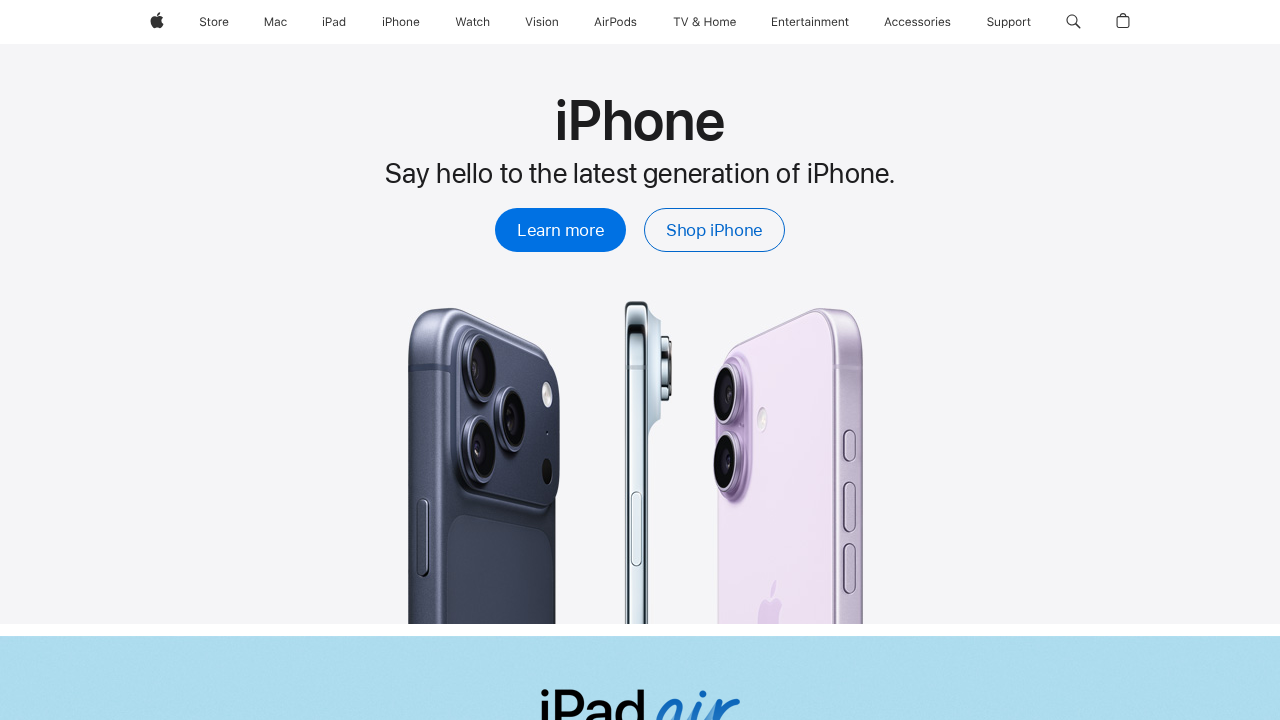

Navigated to Apple website
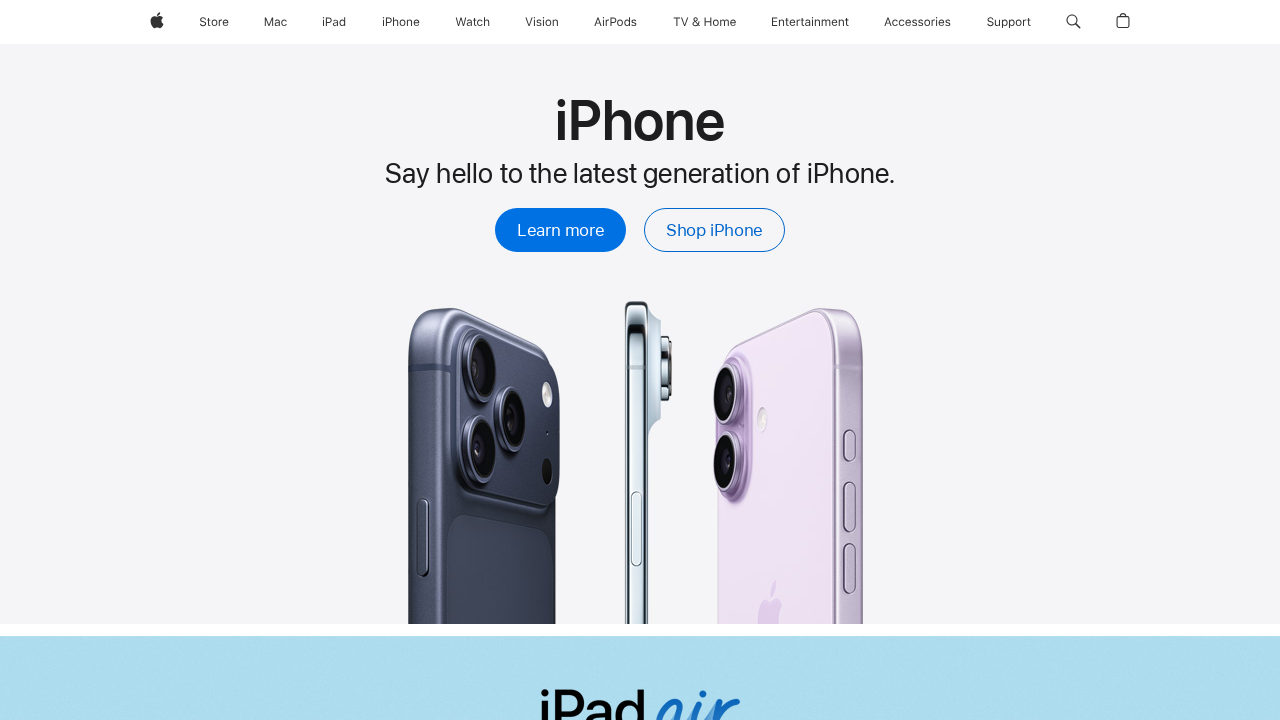

Clicked on the Store link in the header menu at (200, 22) on text="Store"
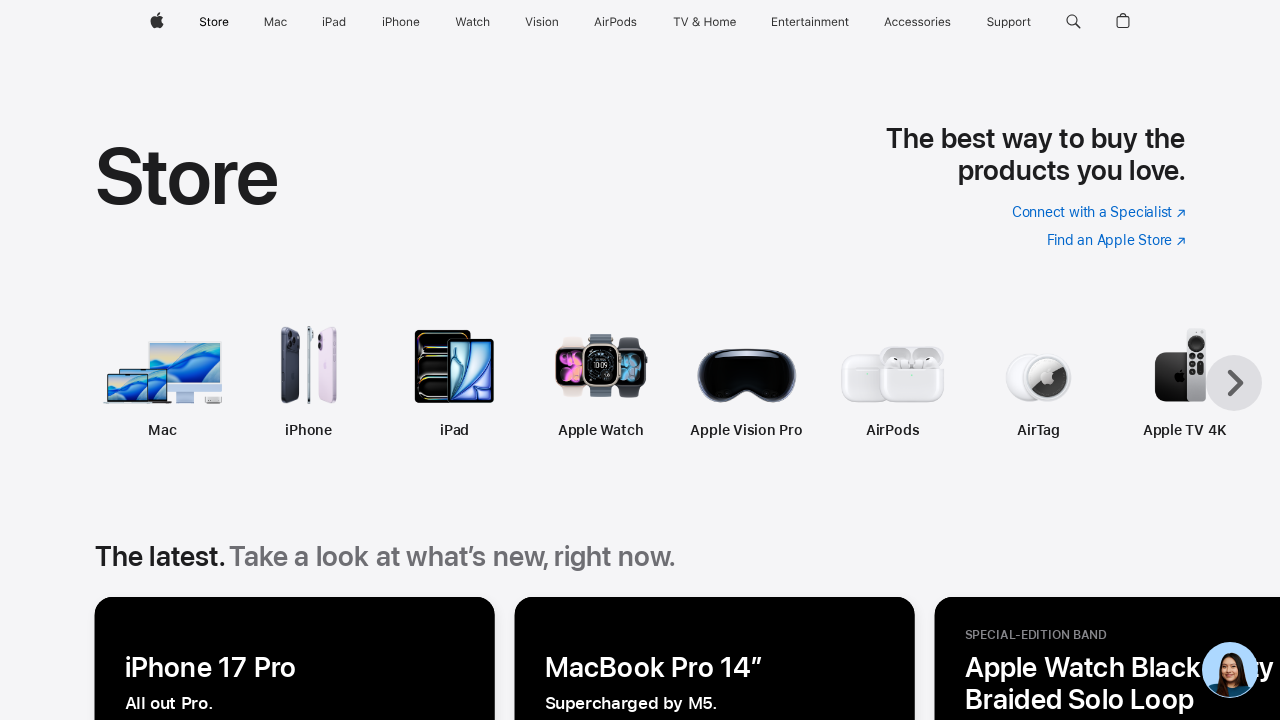

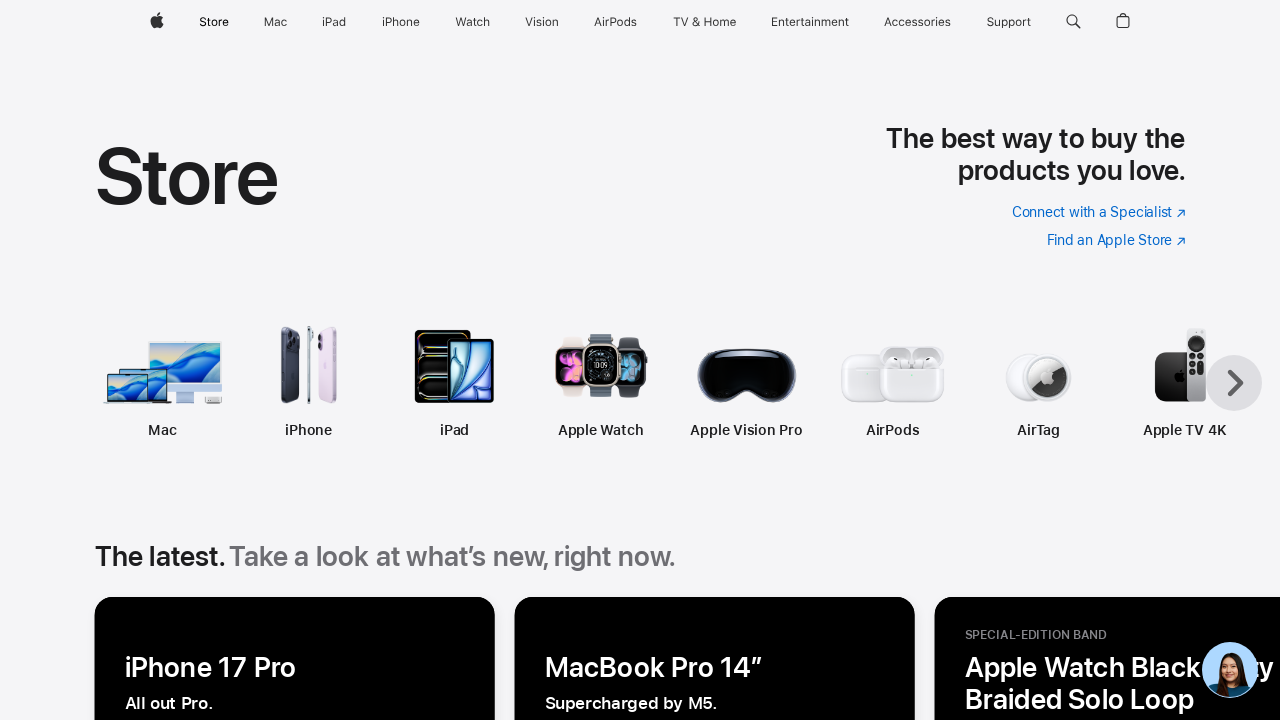